Tests popup window handling on a Tech Mahindra popup page by clicking an image link that opens a new window, switching to the child window to get its title, then switching back to the parent window.

Starting URL: https://company.naukri.com/popups/techmahindra/2492019/index.html

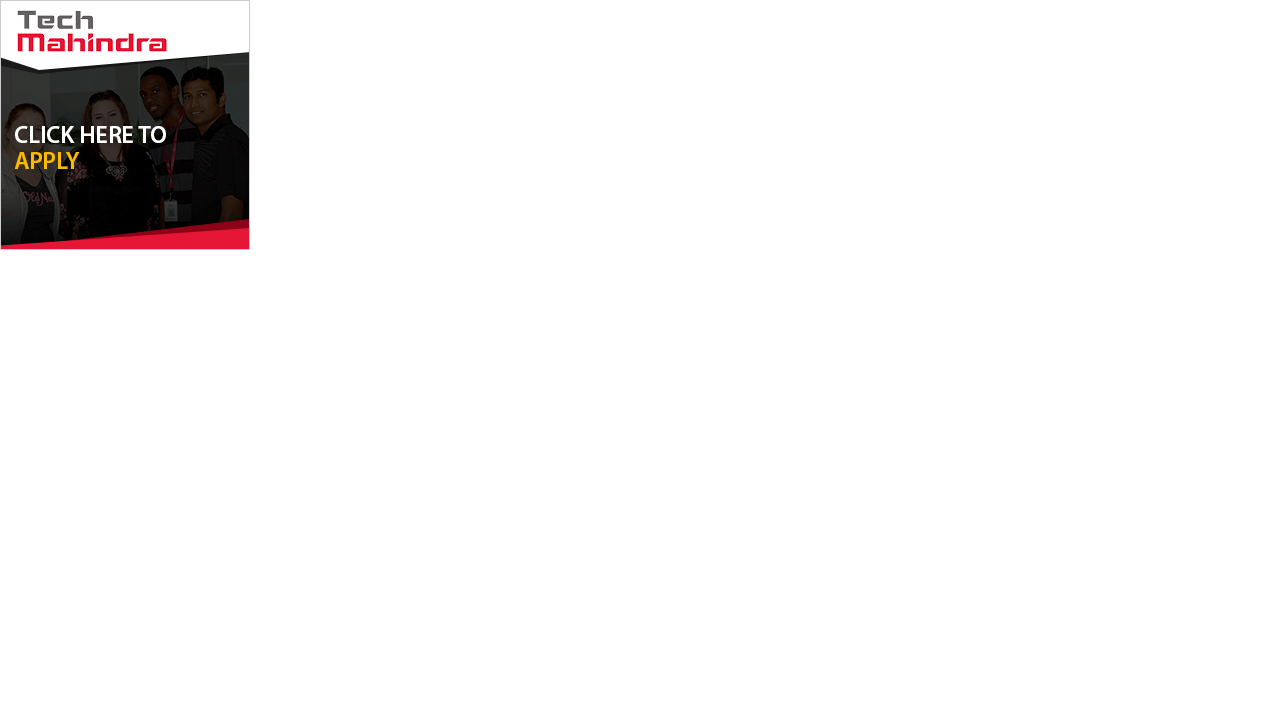

Clicked image link to trigger popup window at (125, 125) on xpath=/html/body/a/img
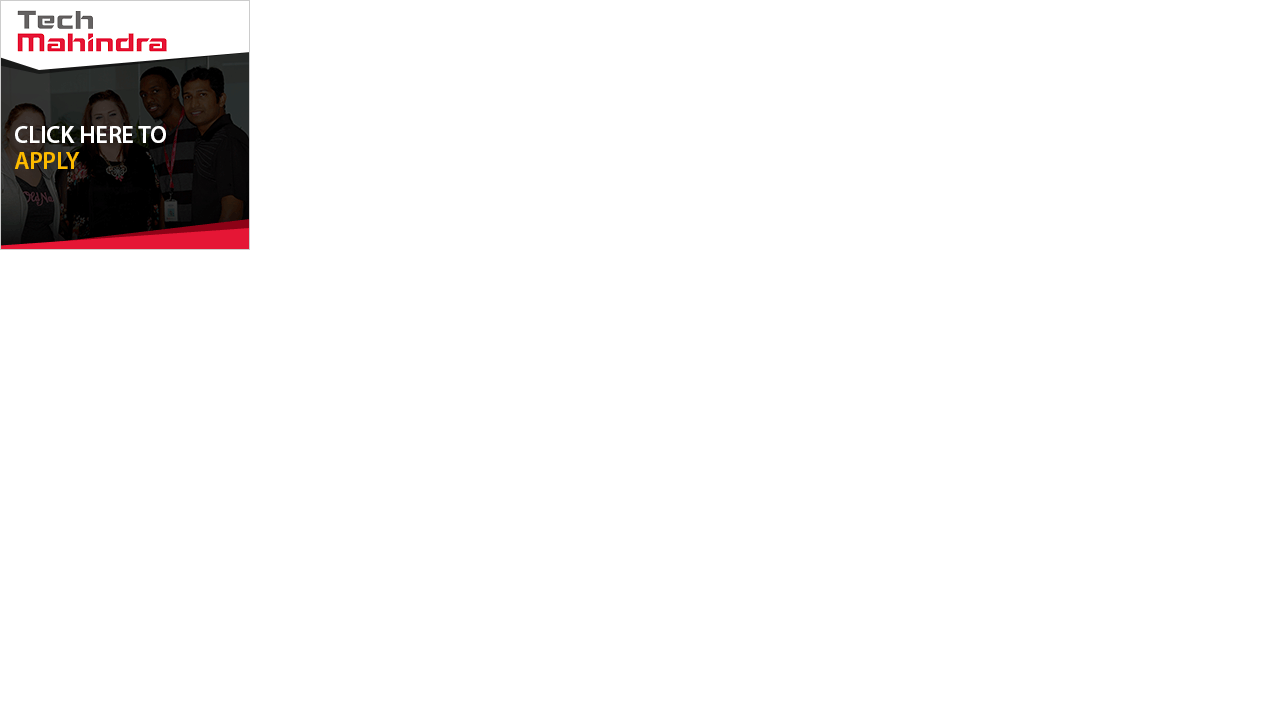

Popup window opened and captured at (125, 125) on xpath=/html/body/a/img
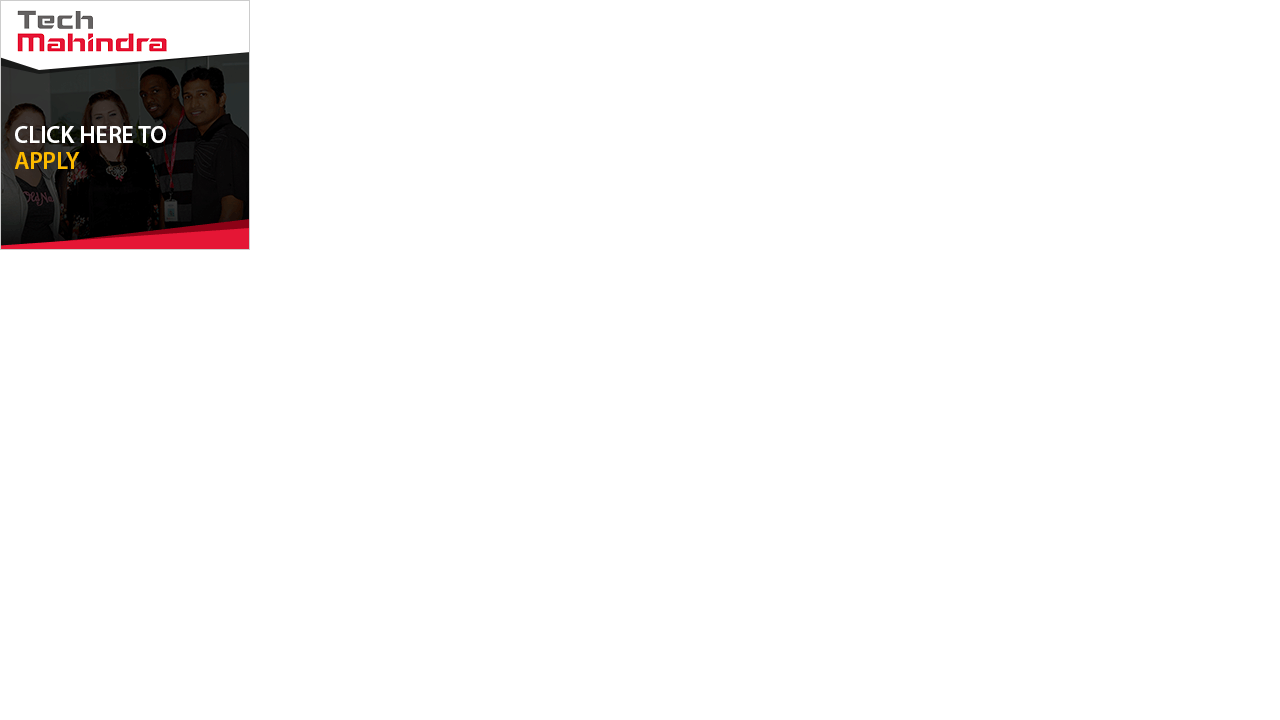

Switched to child popup window
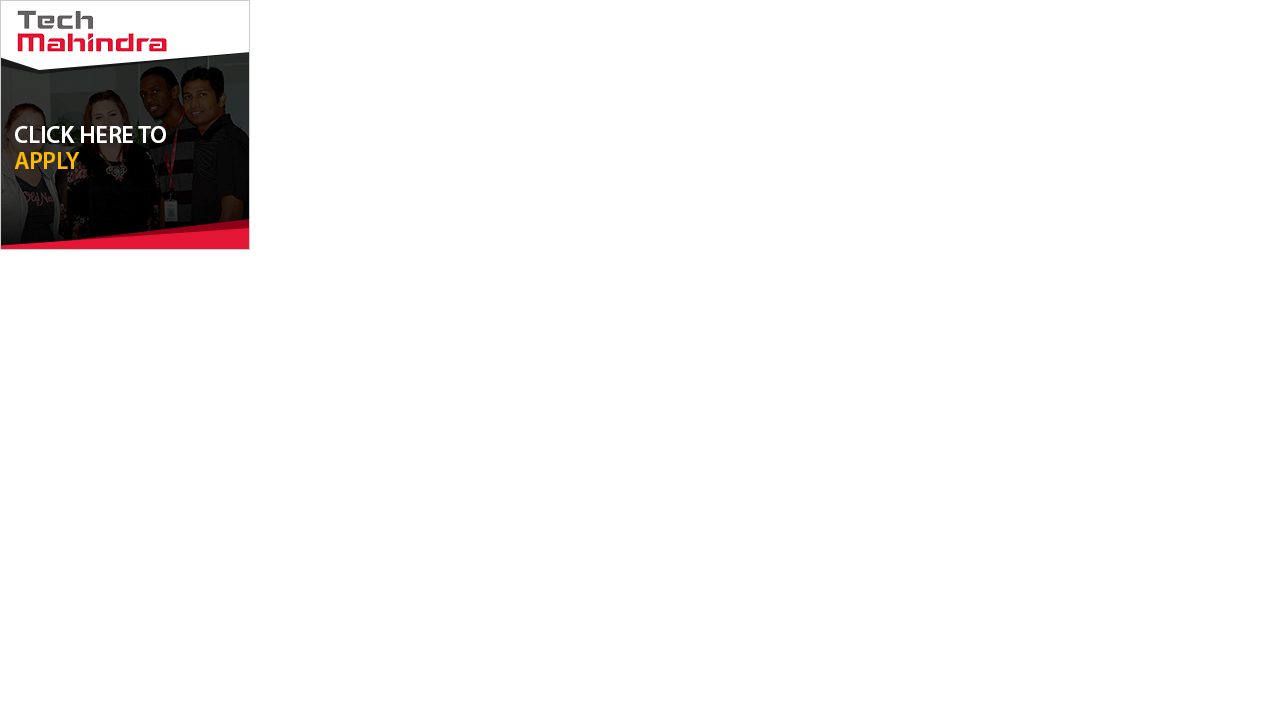

Popup page fully loaded
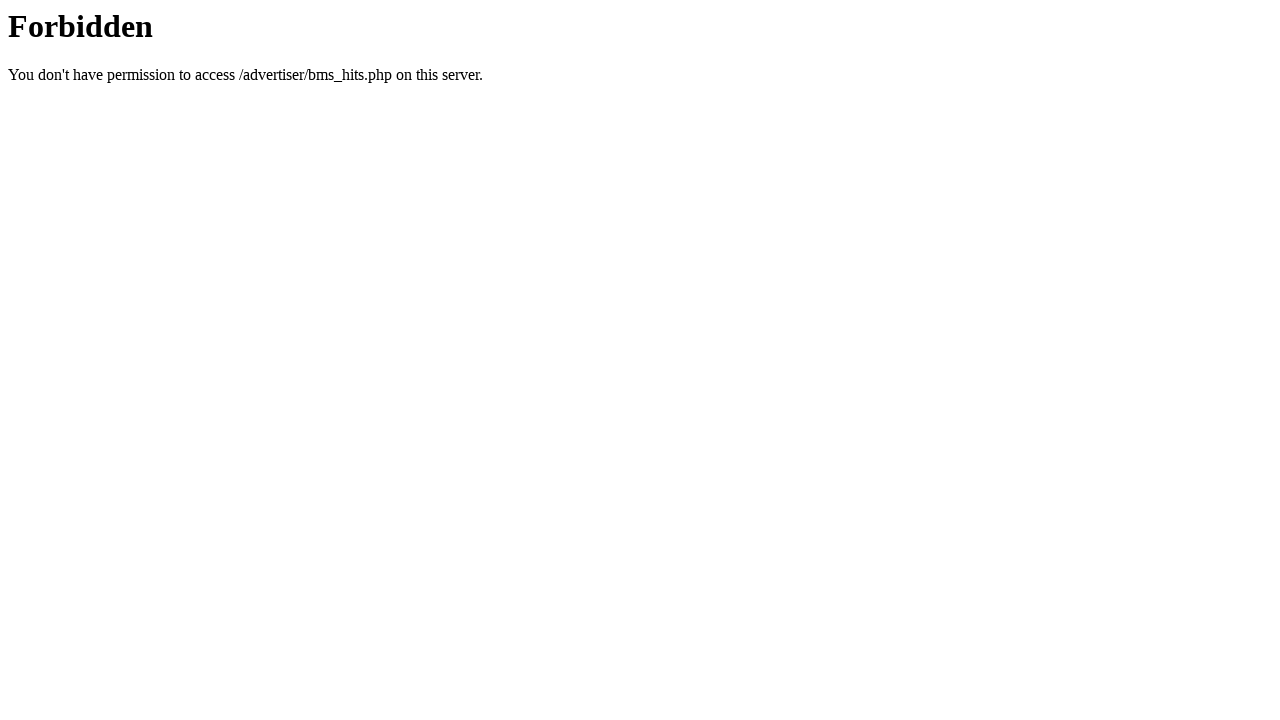

Retrieved child window title: 403 Forbidden
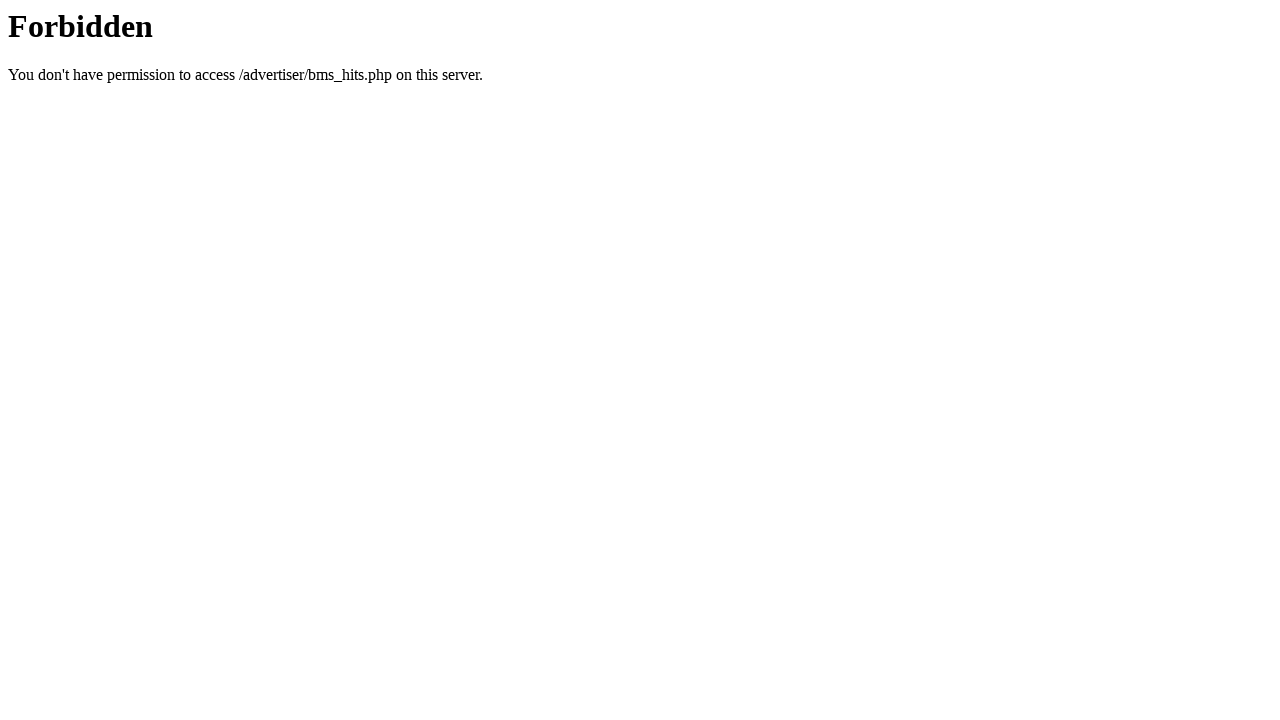

Closed child popup window
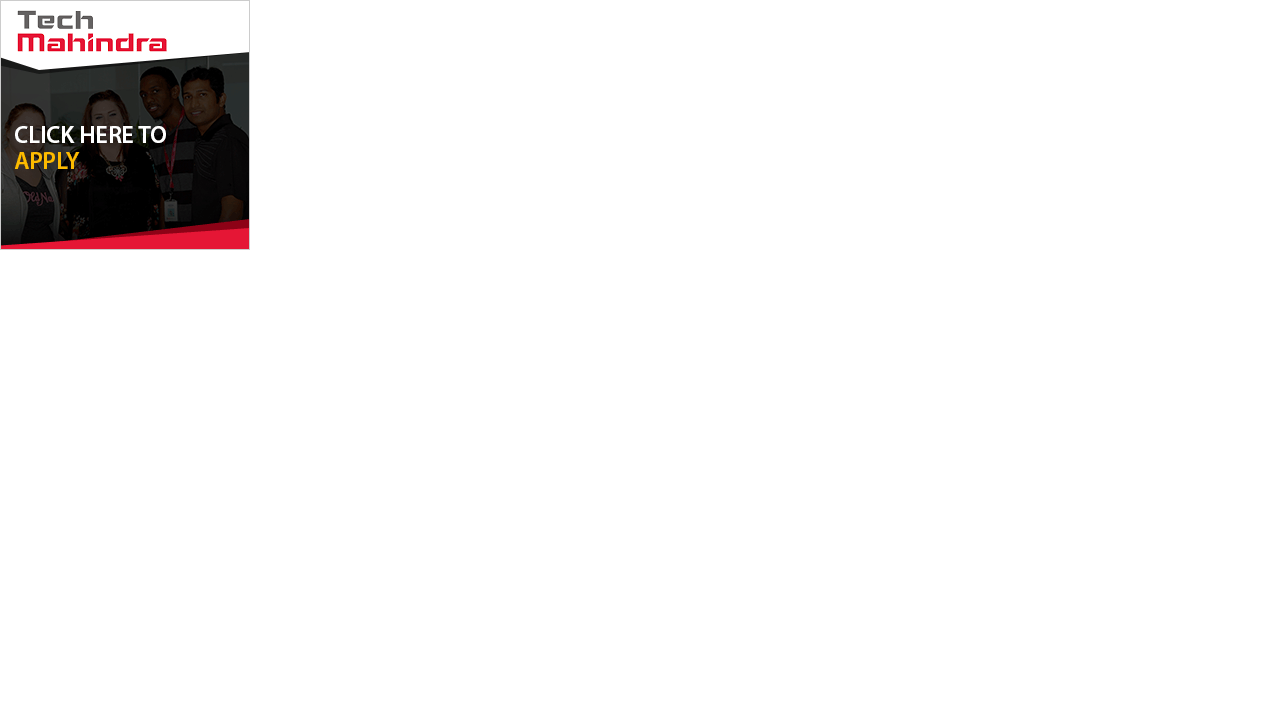

Retrieved parent window title: Tech Mahindra
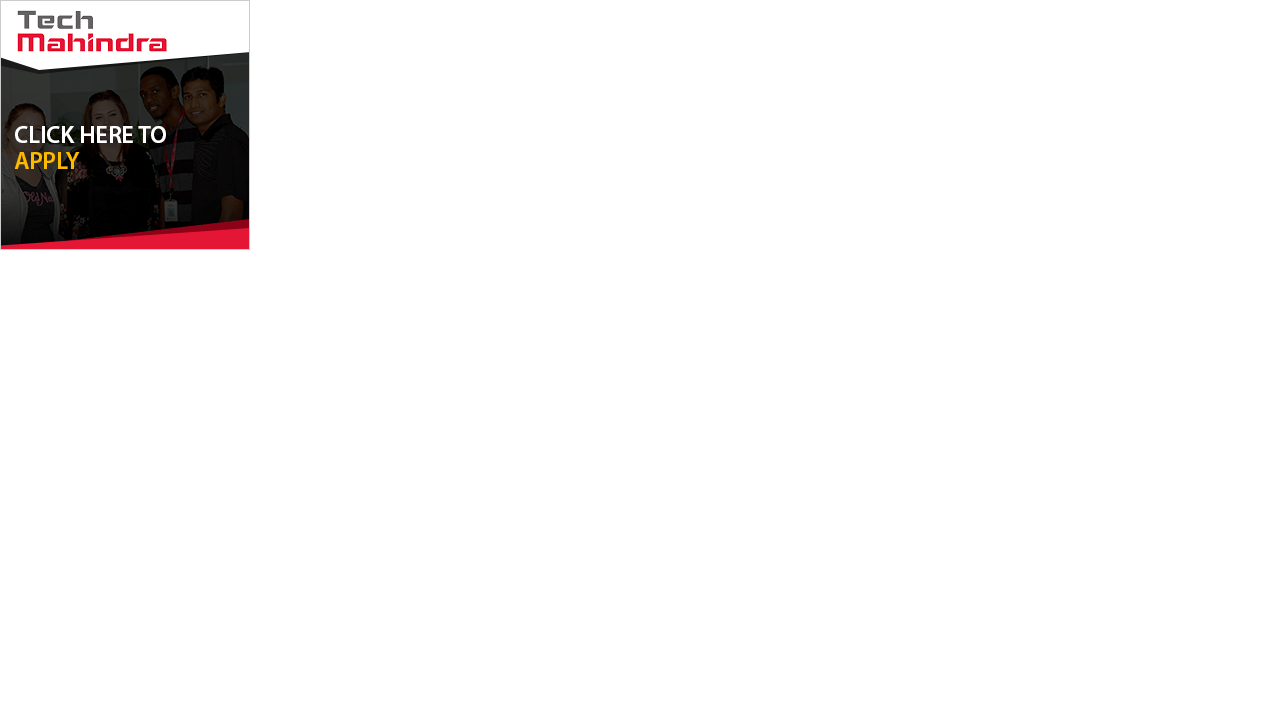

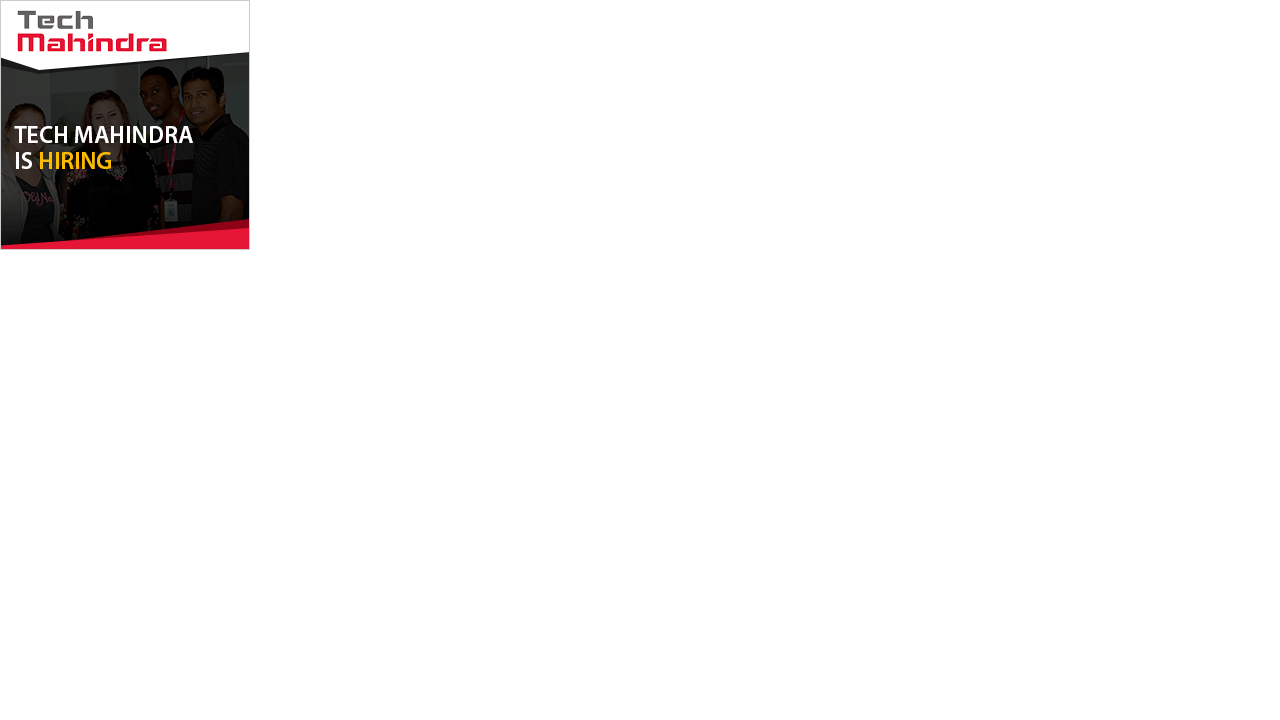